Tests the Select Menu widget on DemoQA by navigating to the Widgets section, opening the Select Menu page, and selecting options from dropdown menus including a single select and multi-select dropdown.

Starting URL: https://demoqa.com/

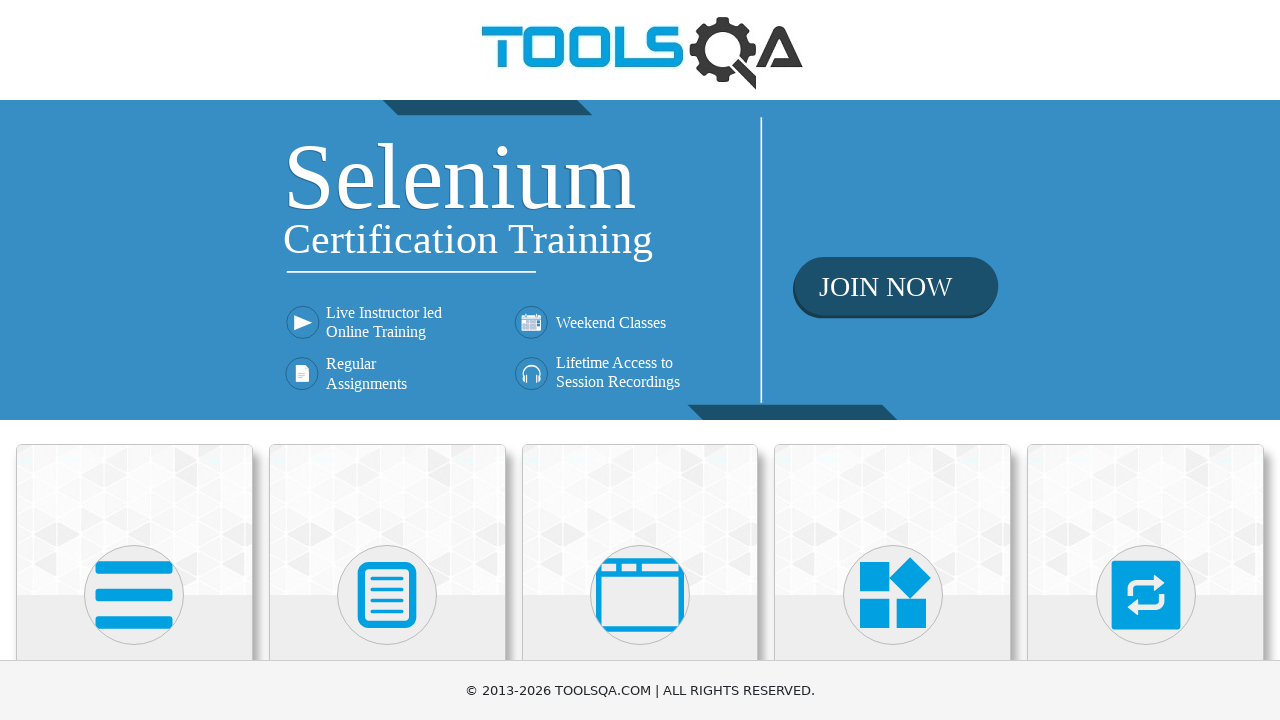

Scrolled down to view Widgets section
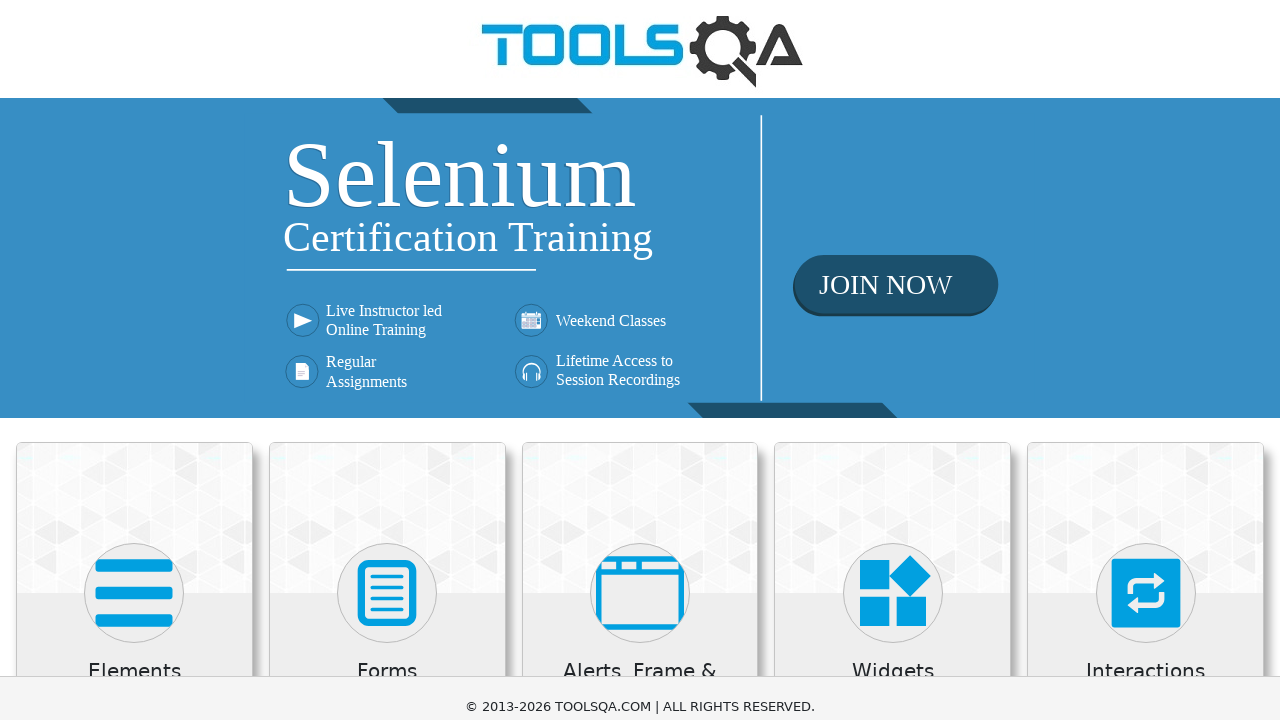

Clicked on Widgets card at (893, 12) on xpath=//h5[text()='Widgets']
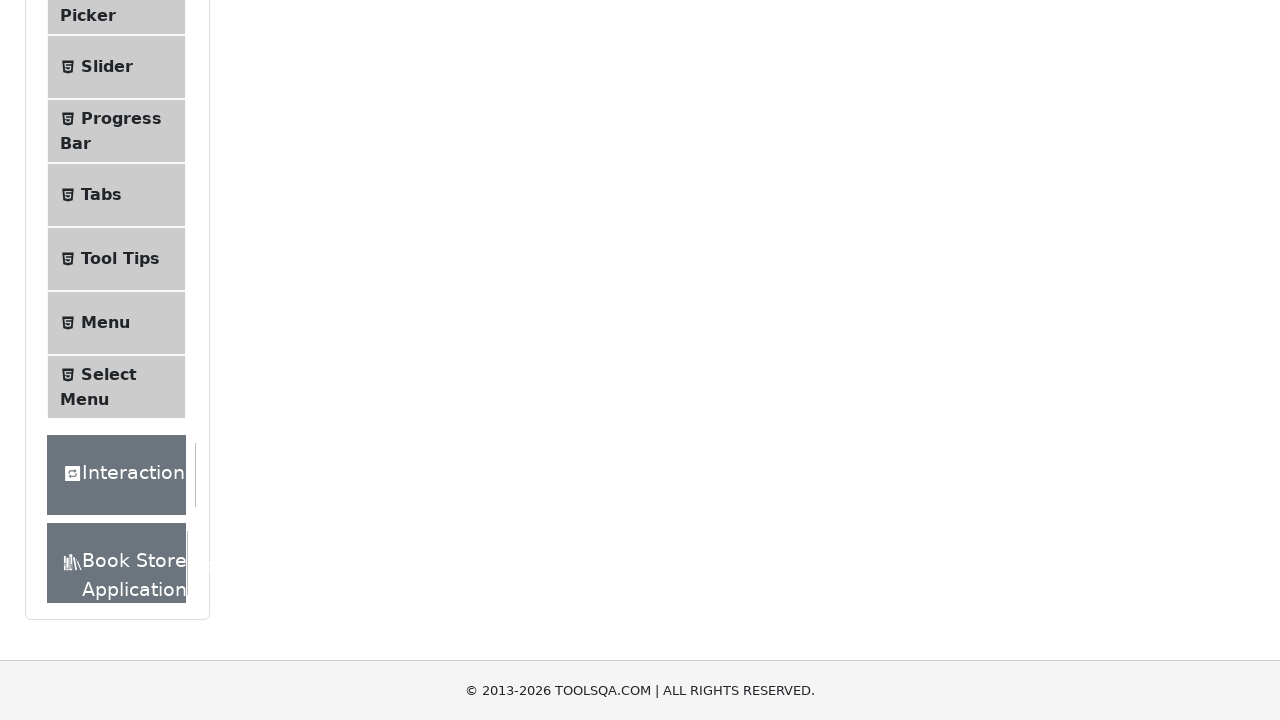

Scrolled down to view Select Menu option
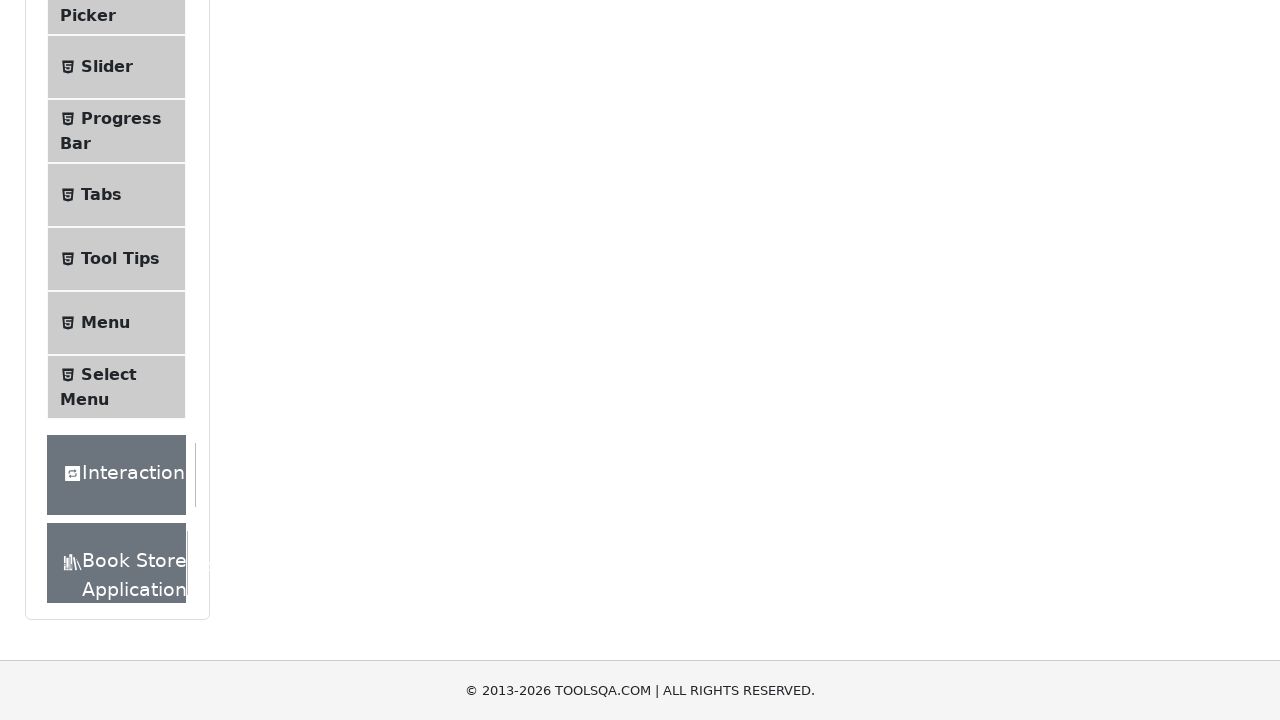

Clicked on Select Menu option at (109, 374) on xpath=//*[text()='Select Menu']
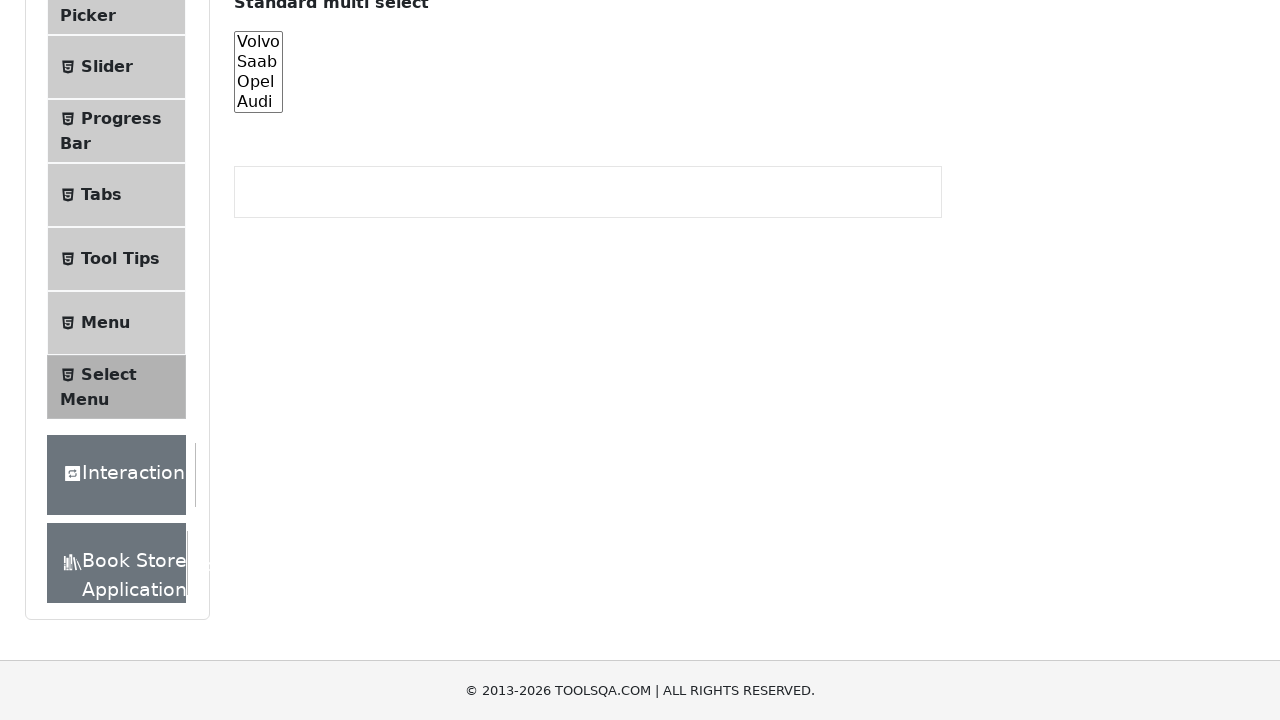

Scrolled down to view dropdown elements
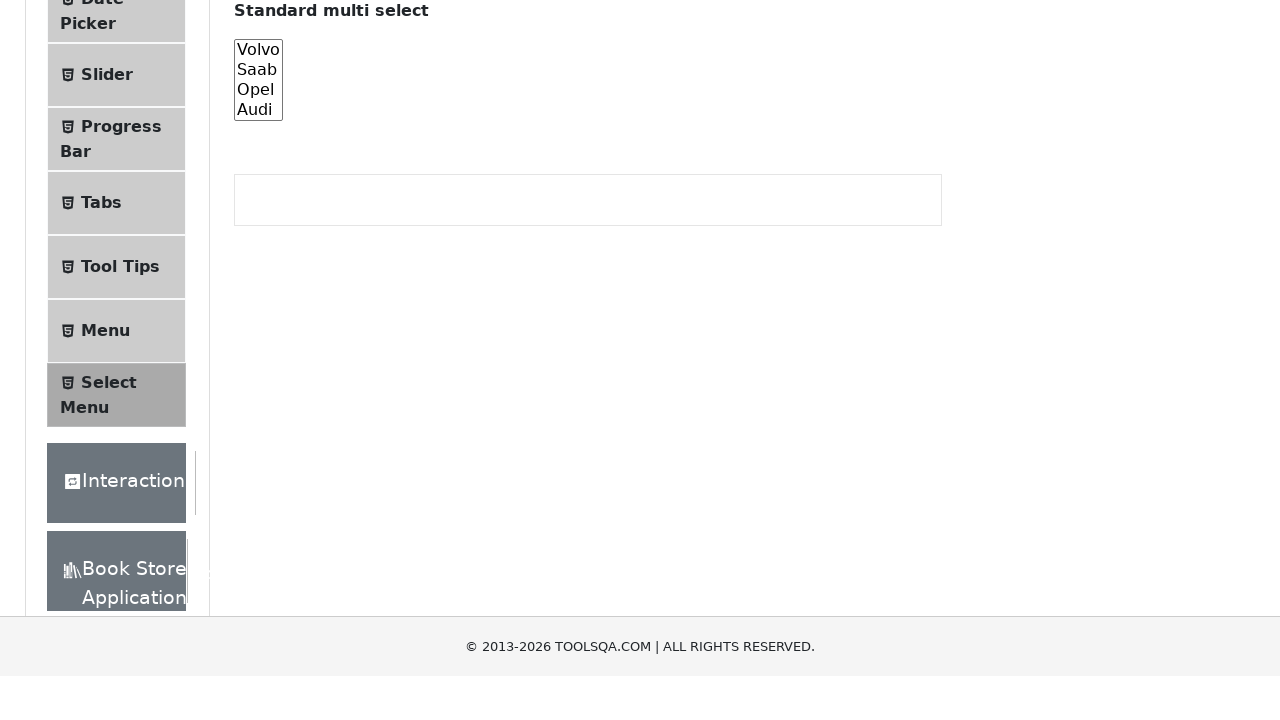

Selected 'Yellow' from the old style select menu on #oldSelectMenu
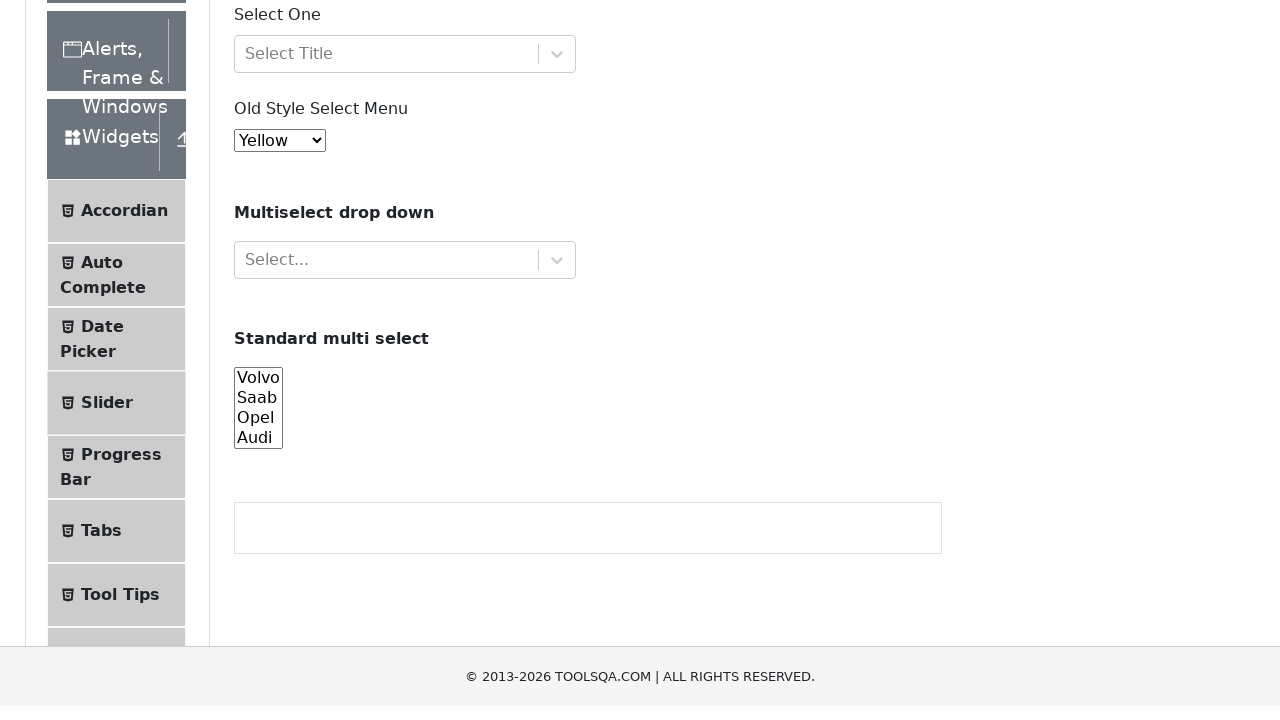

Selected 'Saab' and 'Opel' from the cars multi-select dropdown on #cars
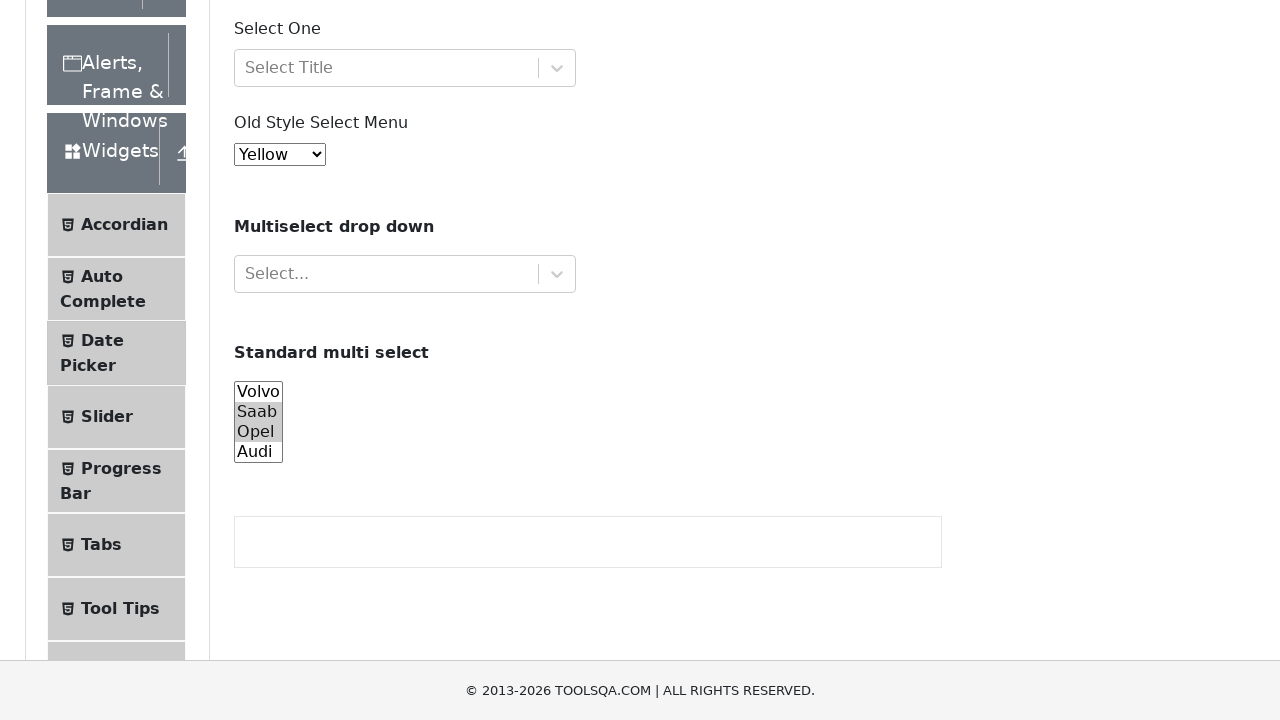

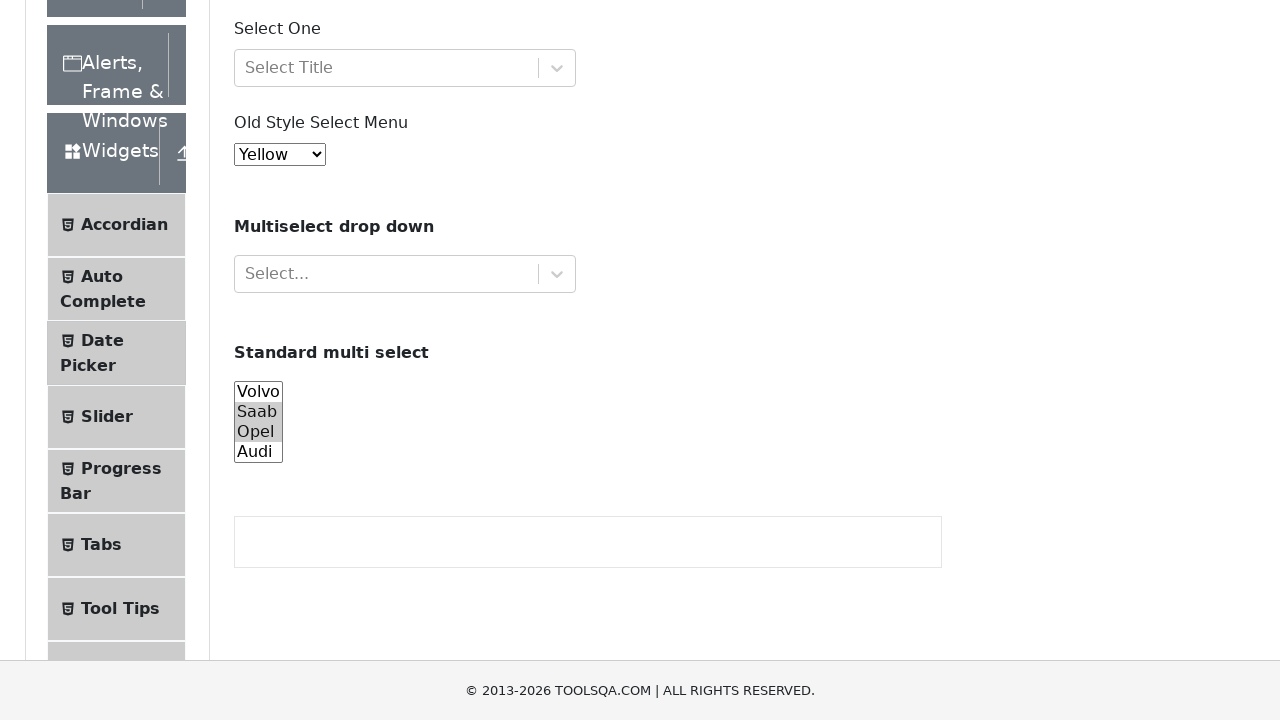